Tests navigation to Playwright documentation by clicking the "Get started" button and verifying the URL changes to the intro page

Starting URL: https://playwright.dev/

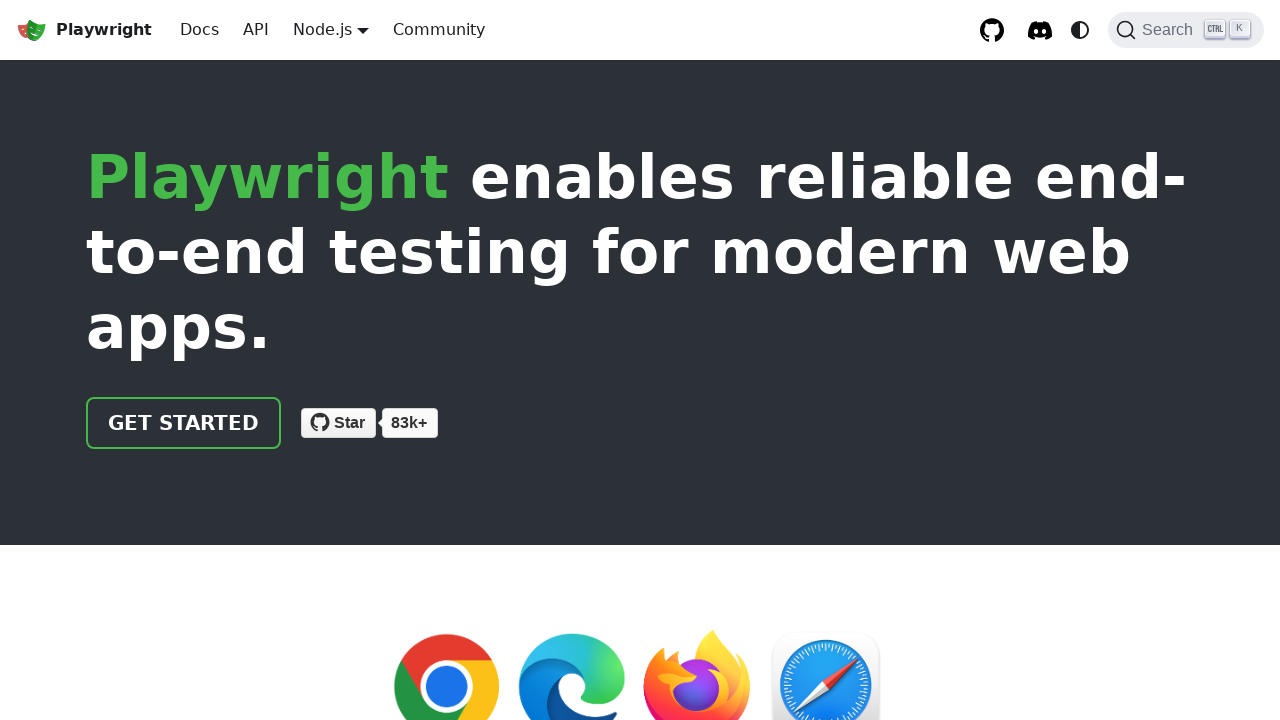

Verified 'Get started' button is visible on Playwright homepage
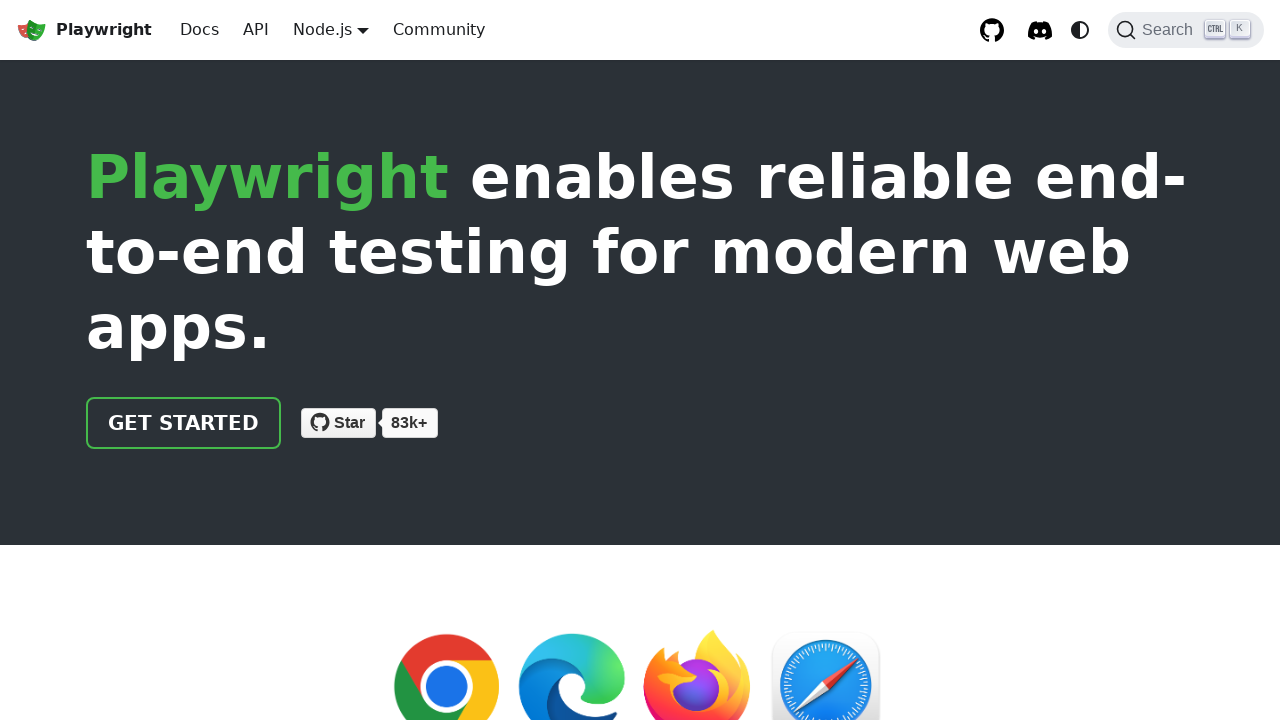

Clicked the 'Get started' button at (184, 423) on internal:text="Get started"i
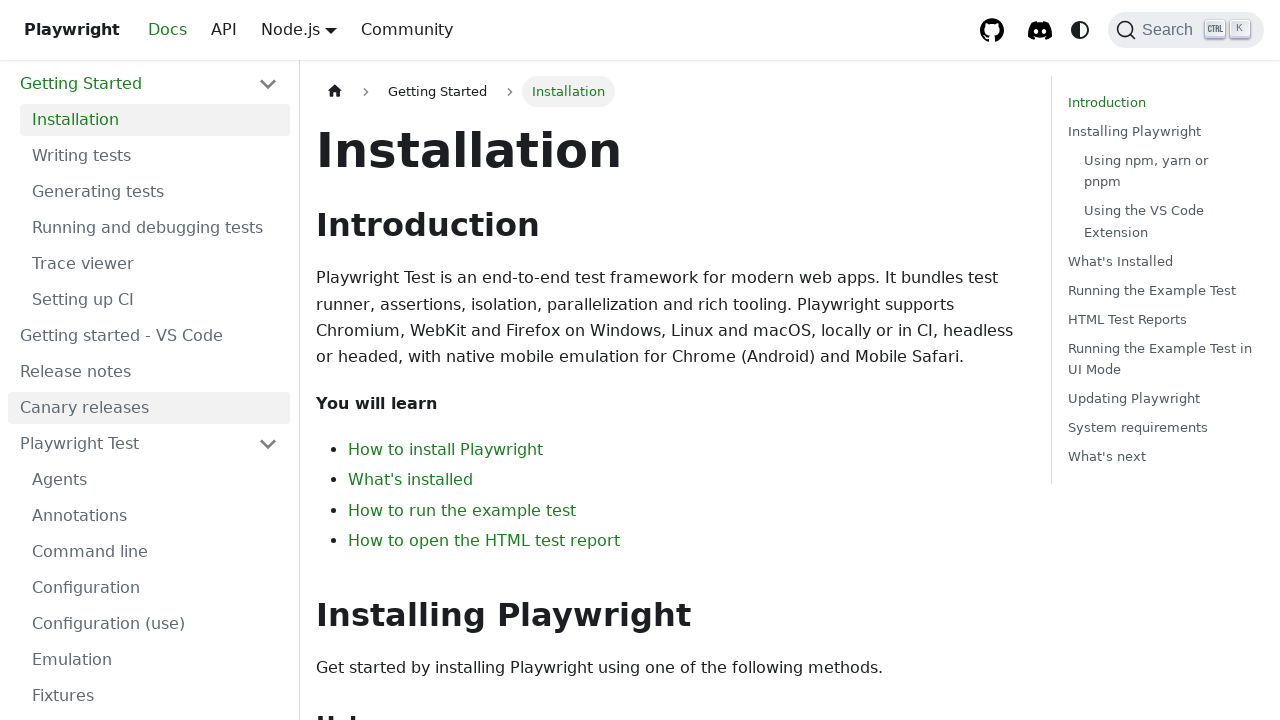

Navigation completed to Playwright intro documentation page
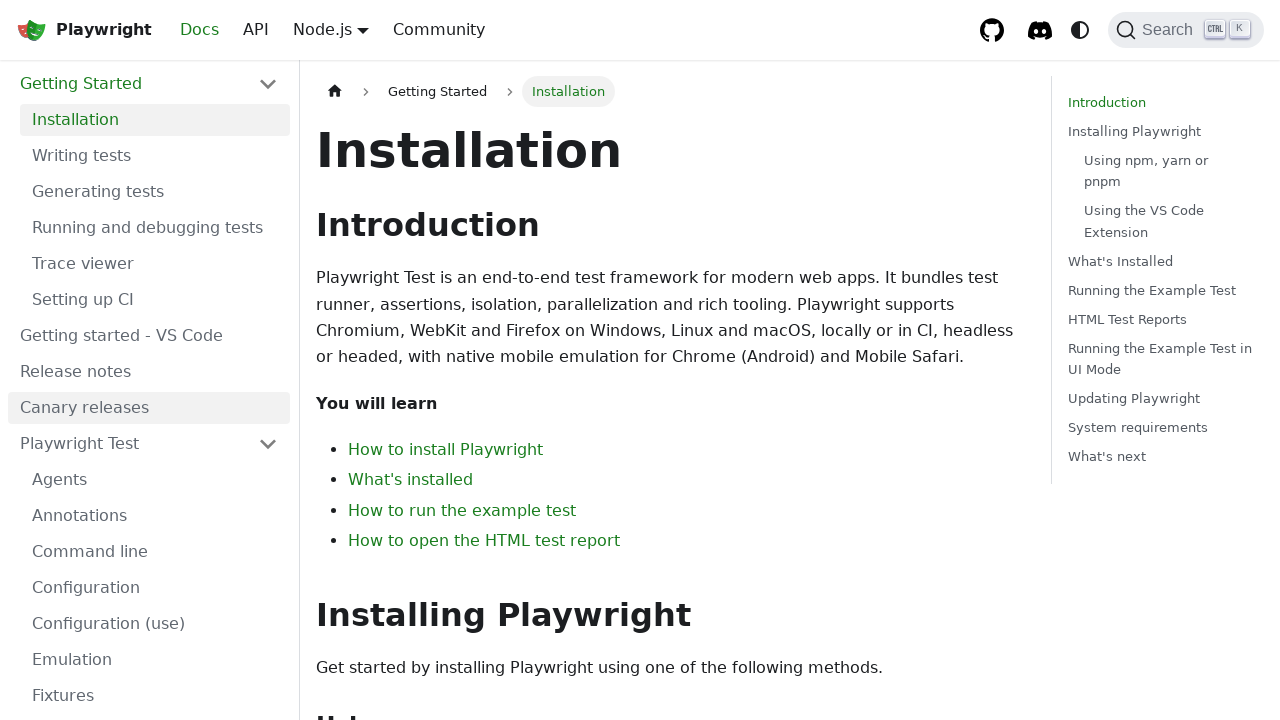

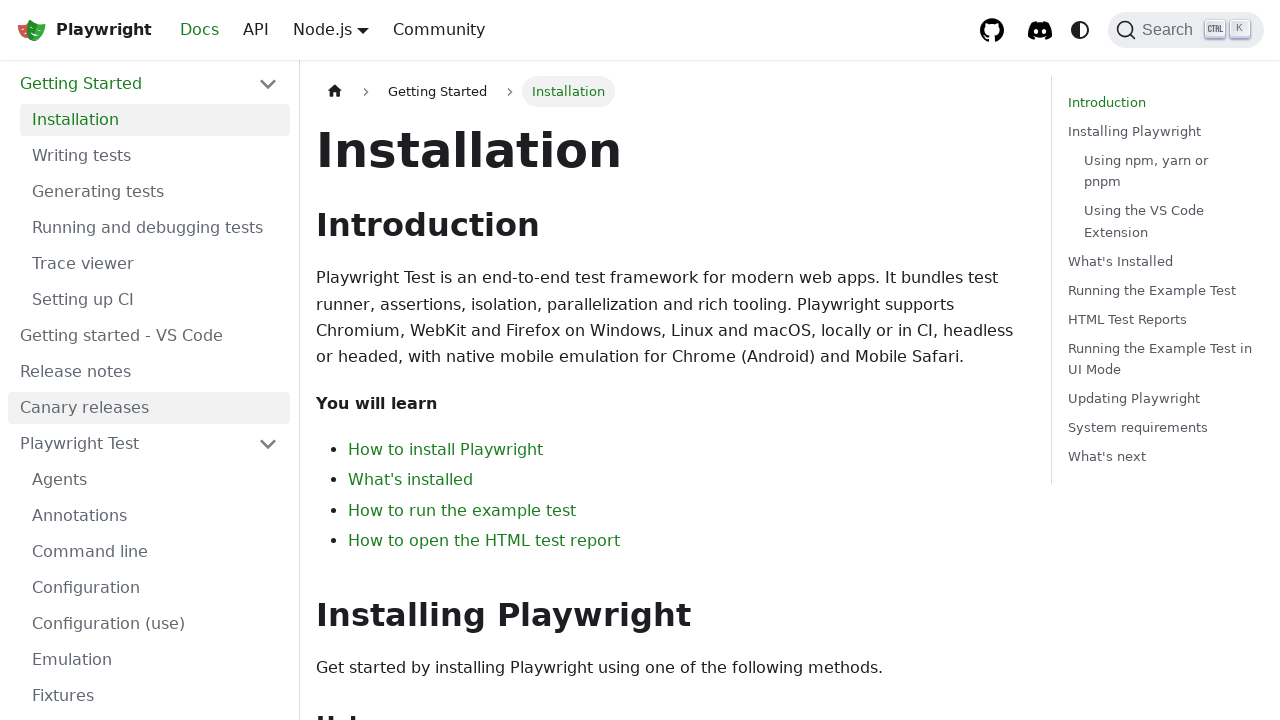